Tests multi-select dropdown functionality by selecting multiple car options (Volvo, Swift, Hyundai, Audi) and then deselecting one option by index to verify the deselectByIndex command works correctly.

Starting URL: http://omayo.blogspot.com/

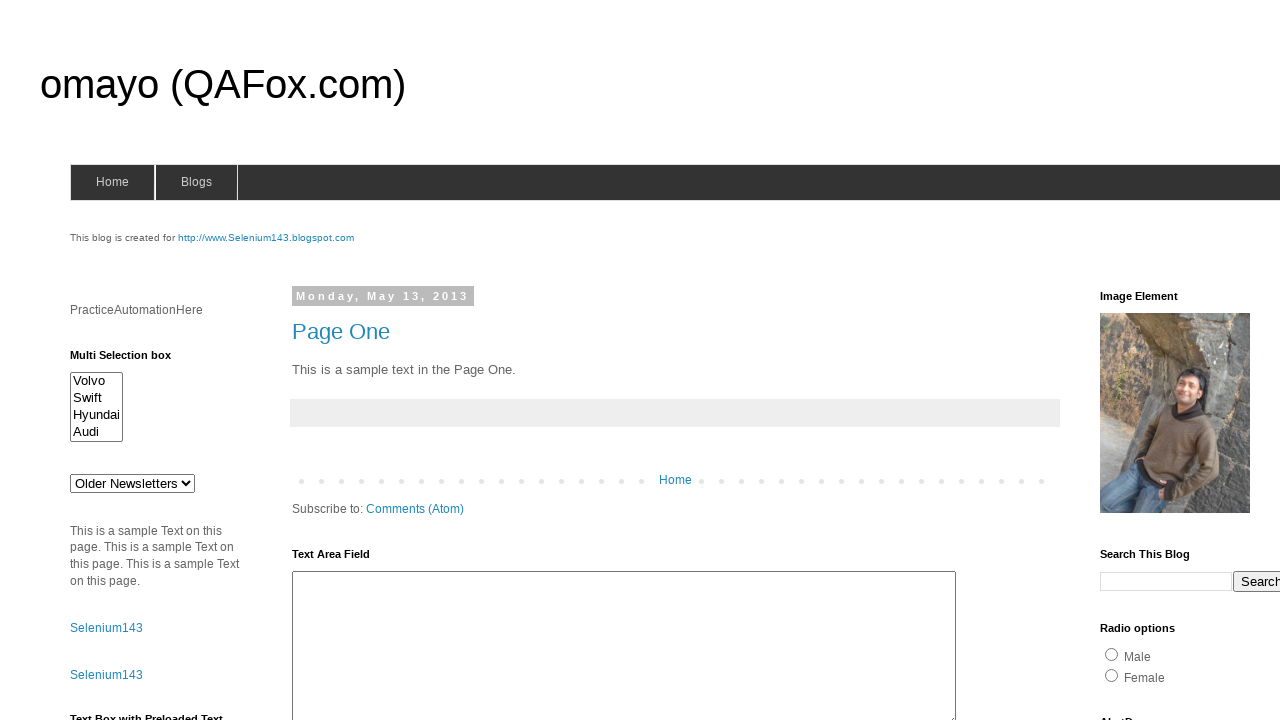

Located multi-select dropdown element with id 'multiselect1'
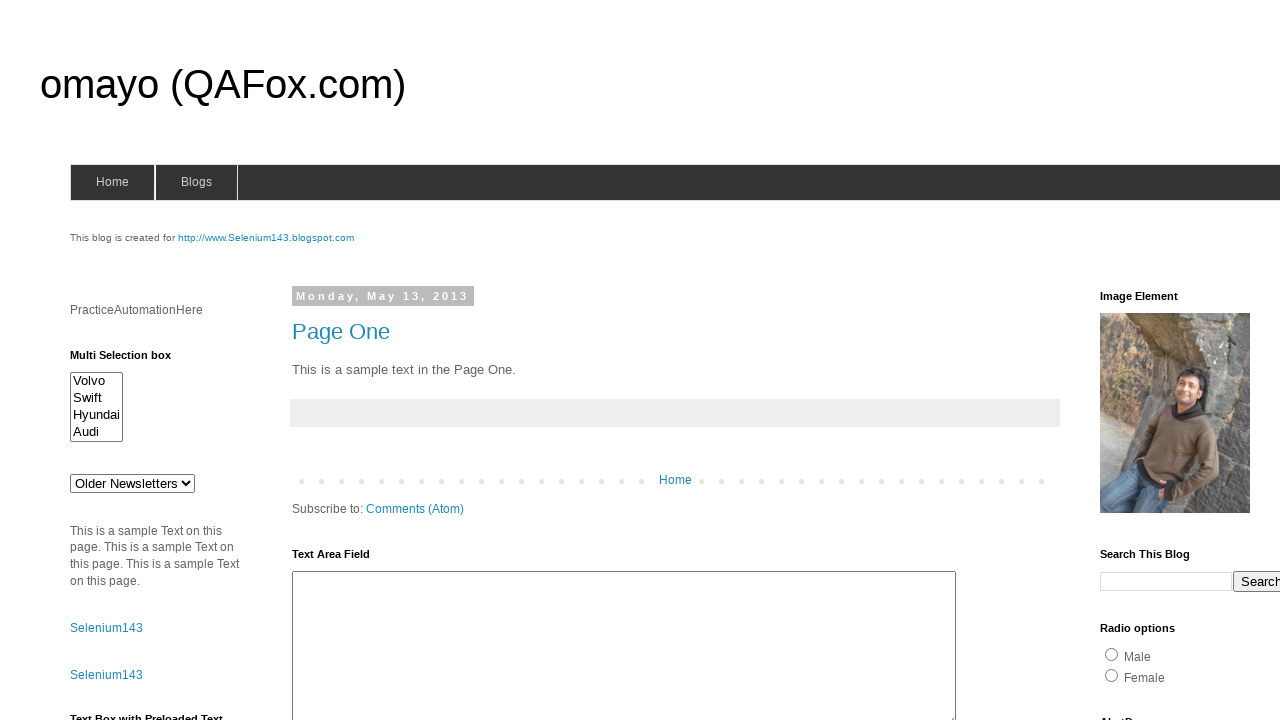

Selected 'Volvo' from multi-select dropdown on #multiselect1
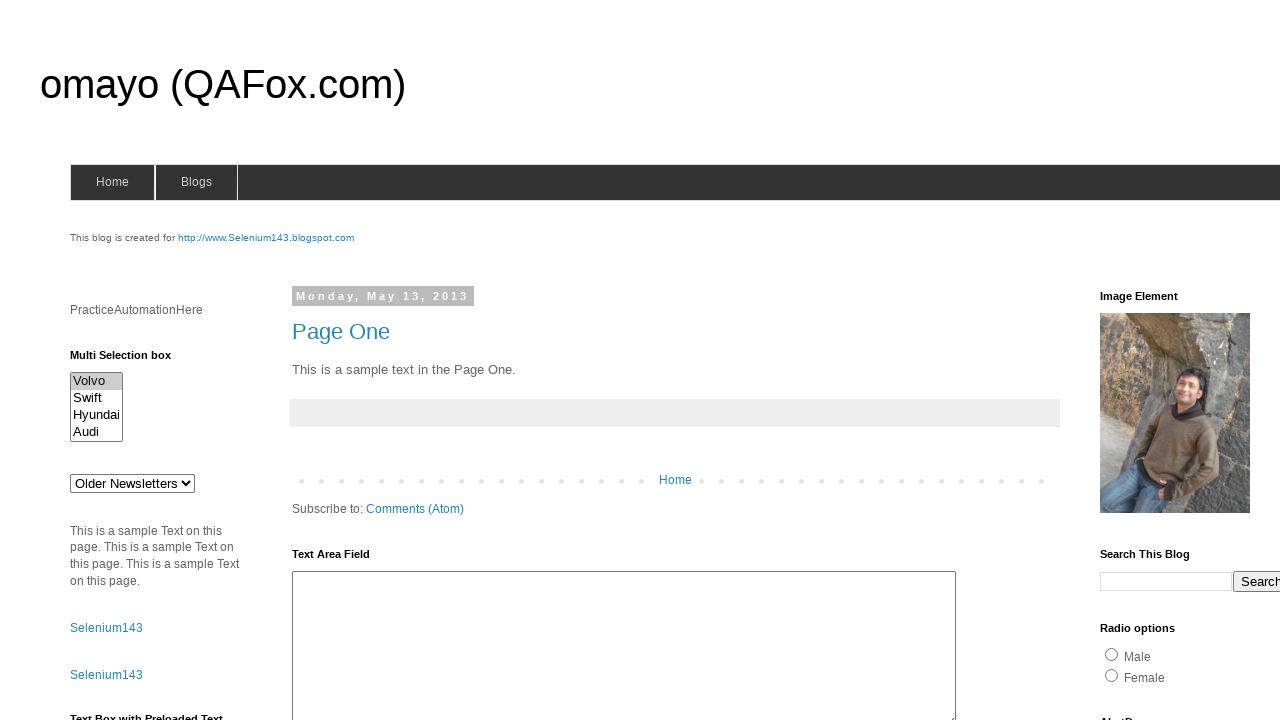

Selected 'Swift' from multi-select dropdown on #multiselect1
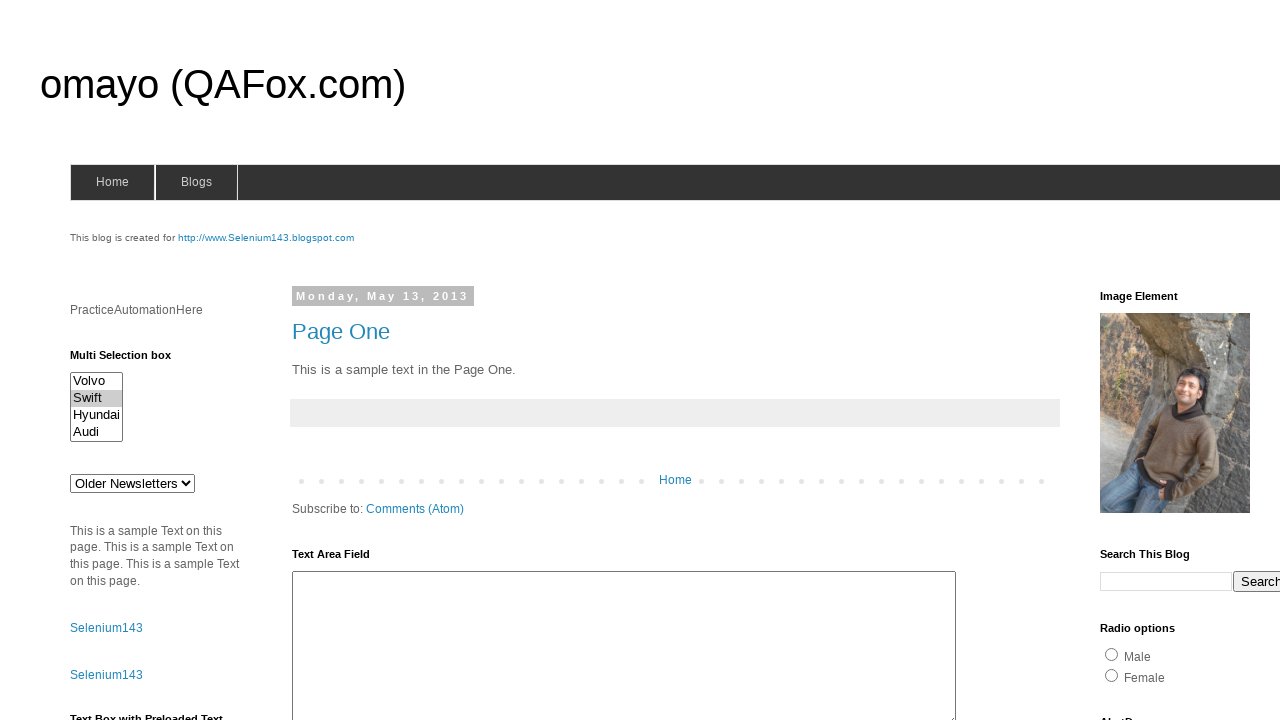

Selected 'Hyundai' from multi-select dropdown on #multiselect1
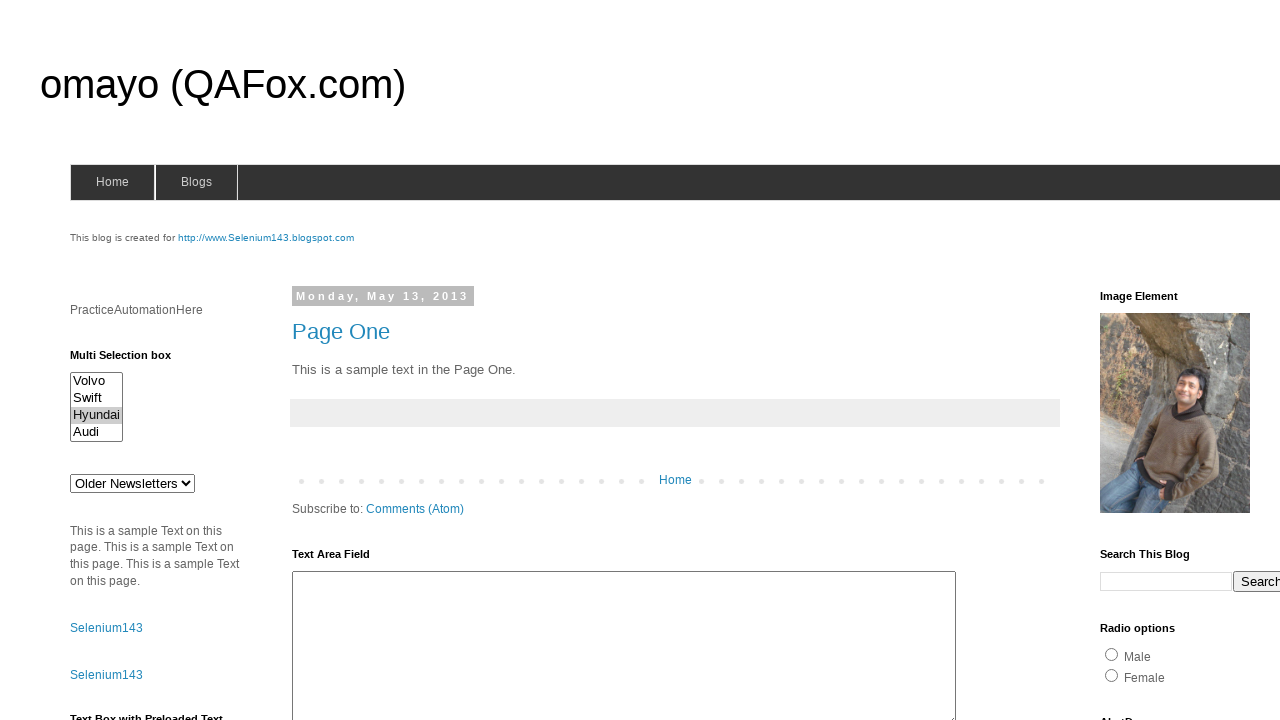

Selected 'Audi' from multi-select dropdown on #multiselect1
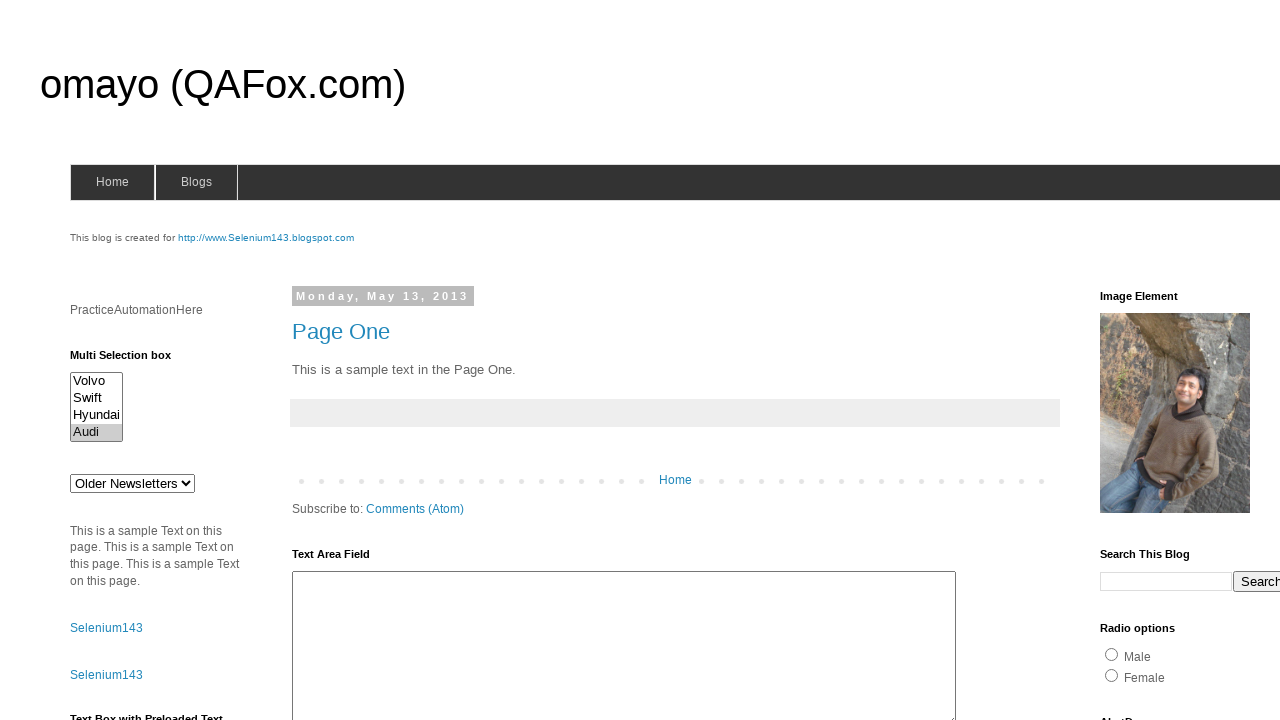

Retrieved all currently selected options from multi-select dropdown
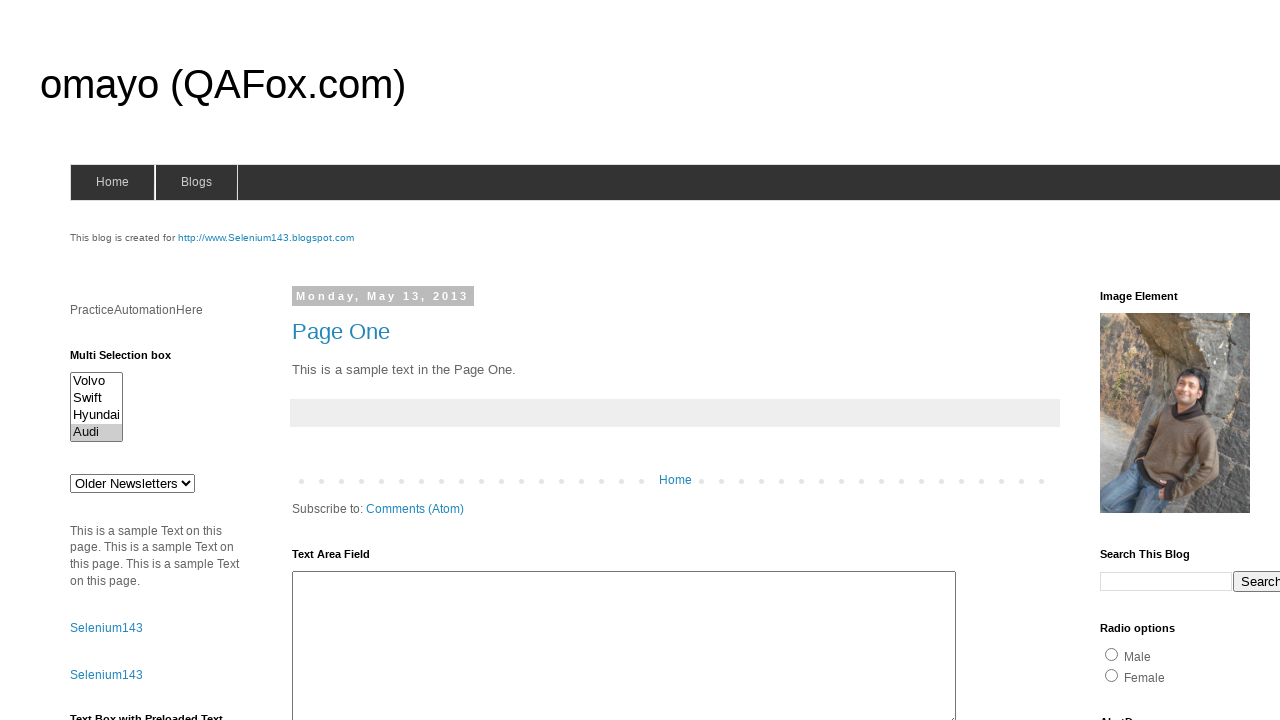

Extracted values from all selected options
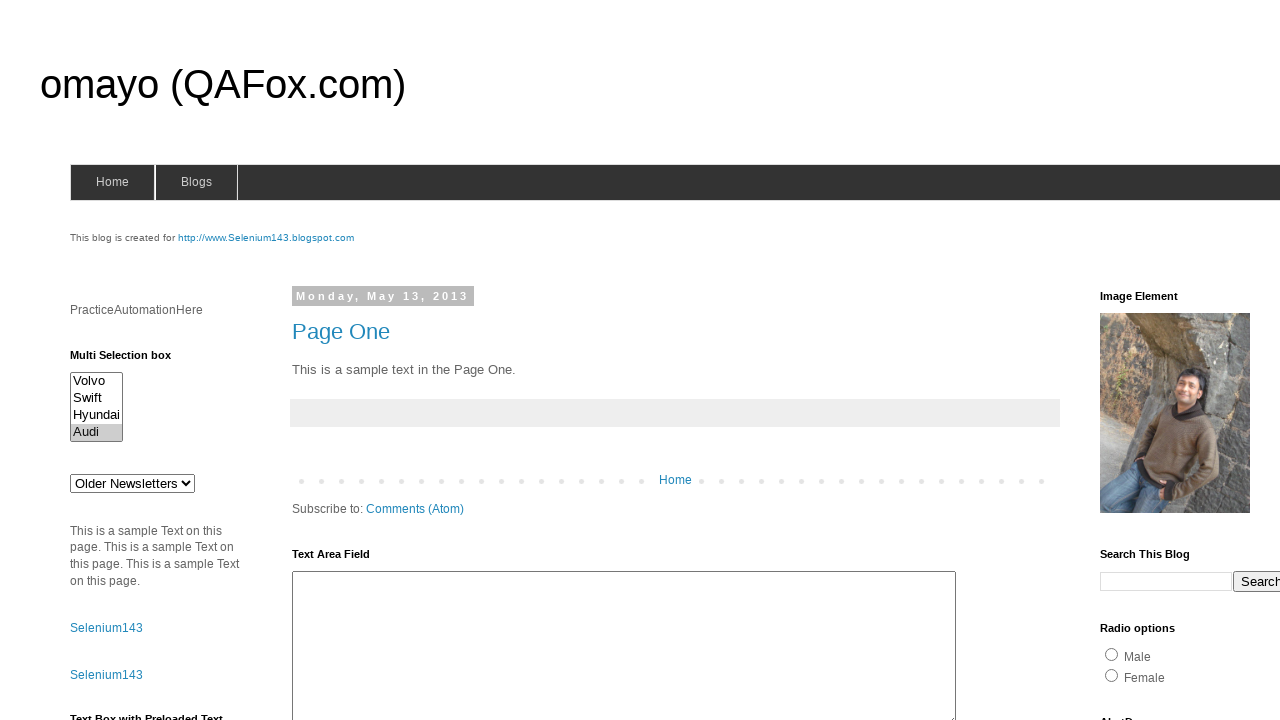

Deselected option at index 2 (Hyundai) by re-selecting Volvo, Swift, and Audi on #multiselect1
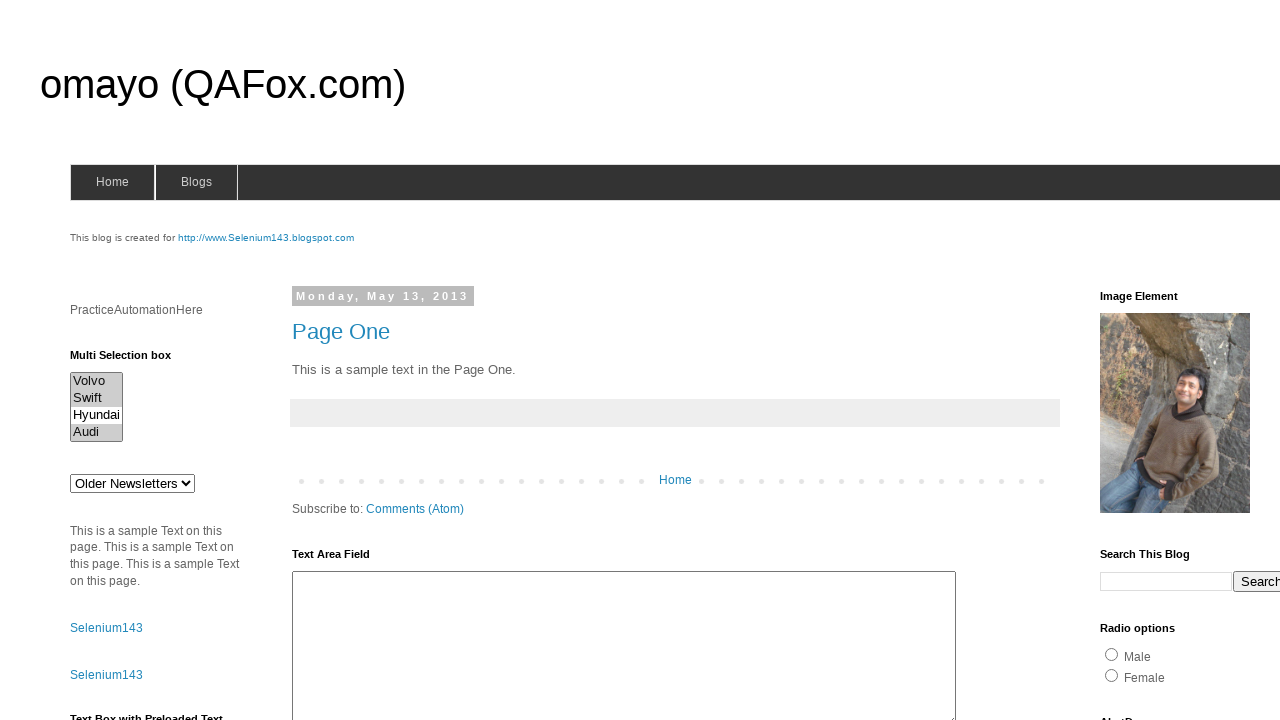

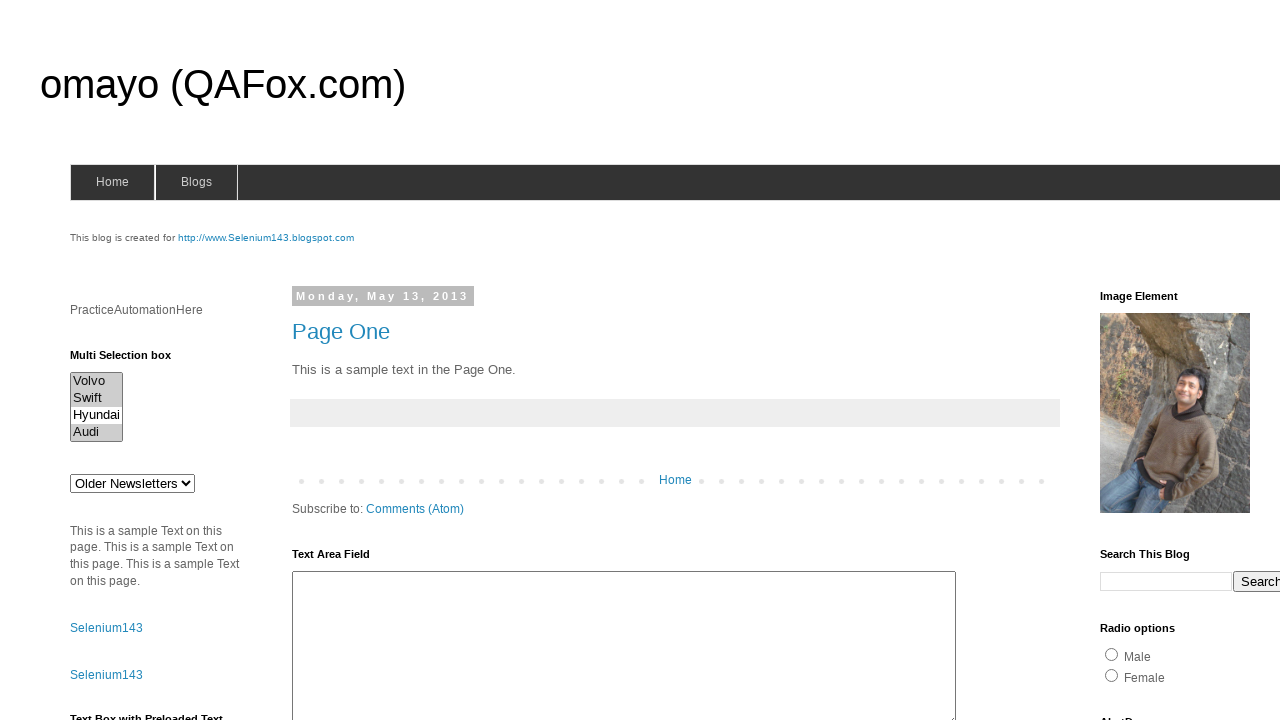